Tests that the table on the Challenging DOM page has the correct column headers.

Starting URL: https://the-internet.herokuapp.com/

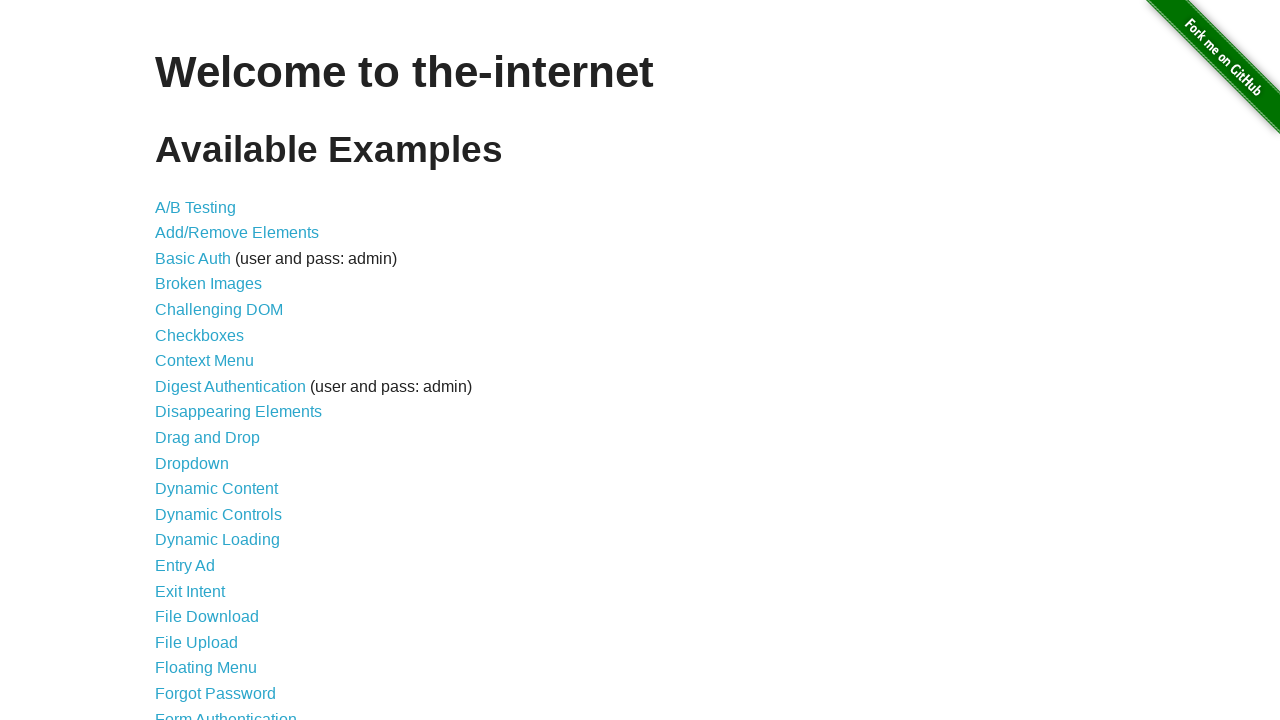

Clicked on the Challenging DOM link at (219, 310) on xpath=//a[normalize-space()='Challenging DOM']
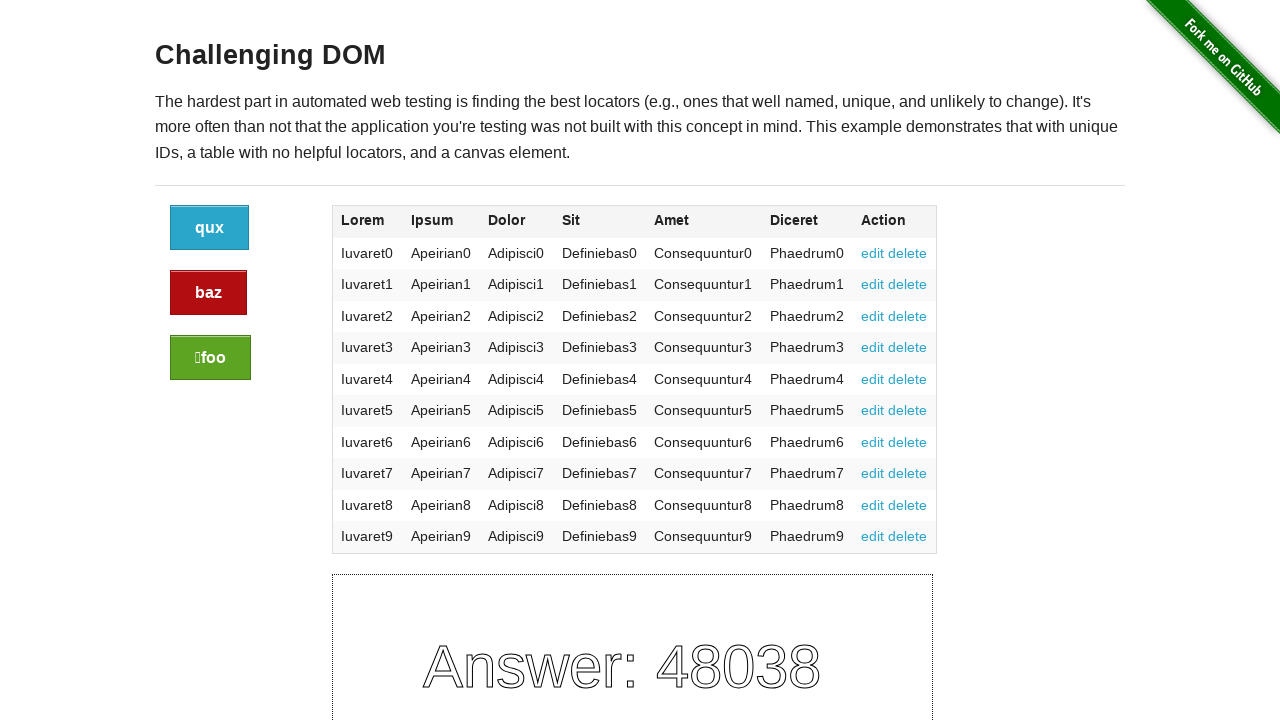

Challenging DOM page loaded with h3 element present
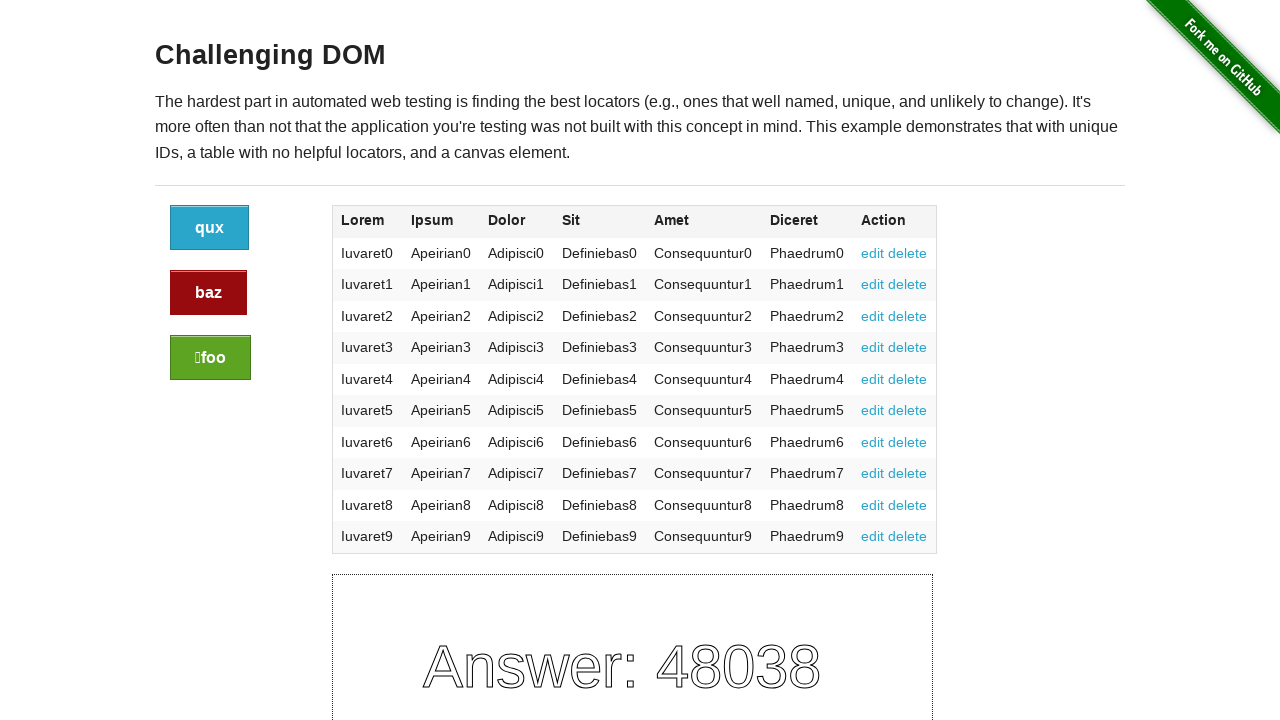

Table headers (th elements) are present on the page
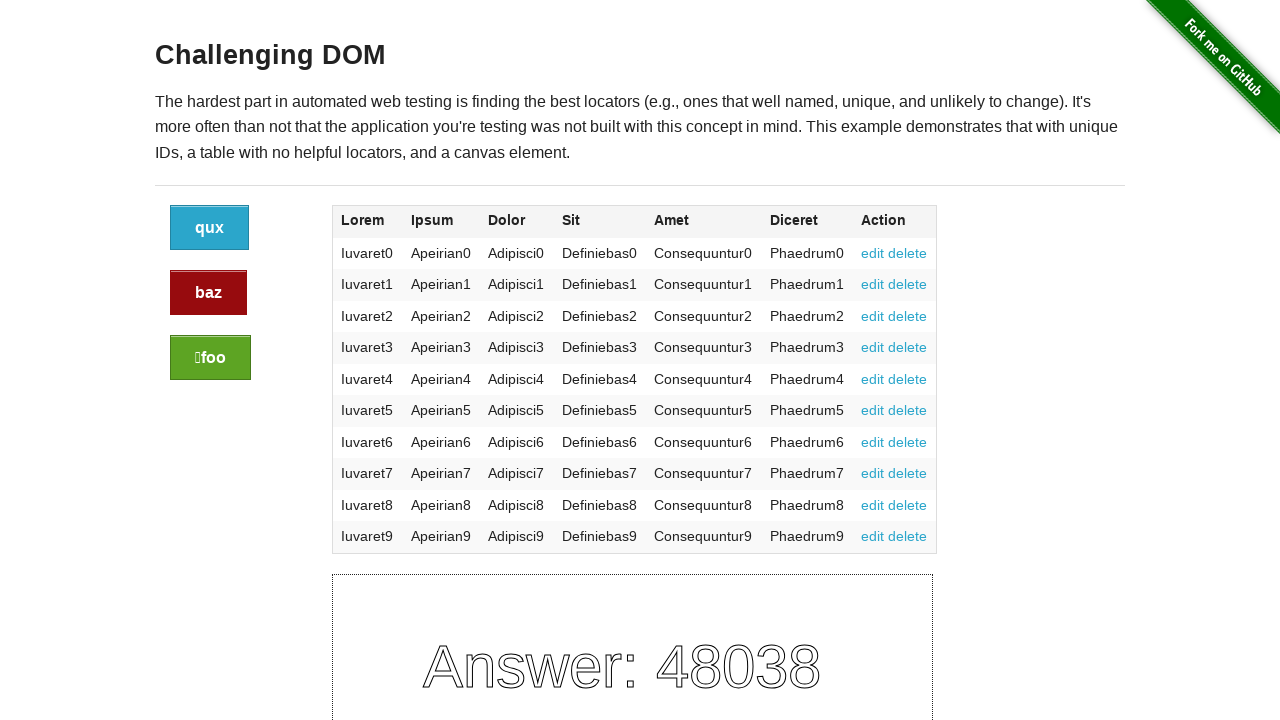

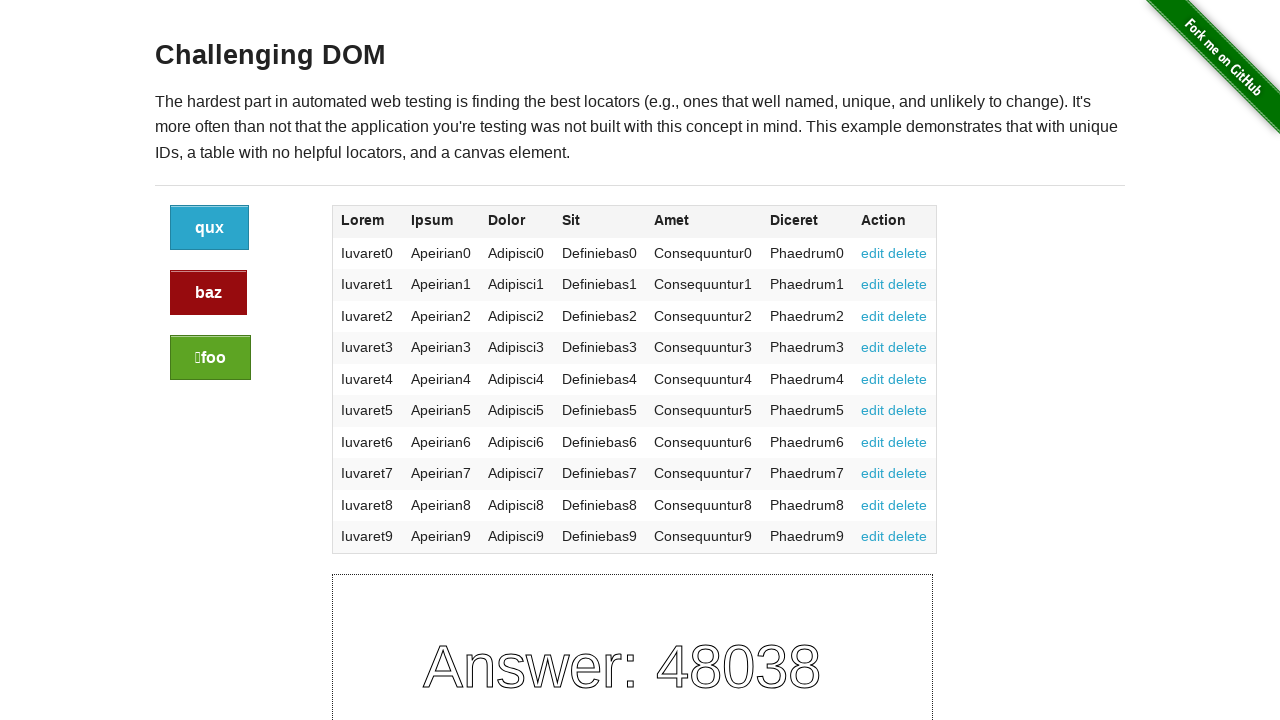